Tests dropdown functionality by selecting options using different methods (index, value, visible text) and verifying dropdown properties

Starting URL: https://the-internet.herokuapp.com/dropdown

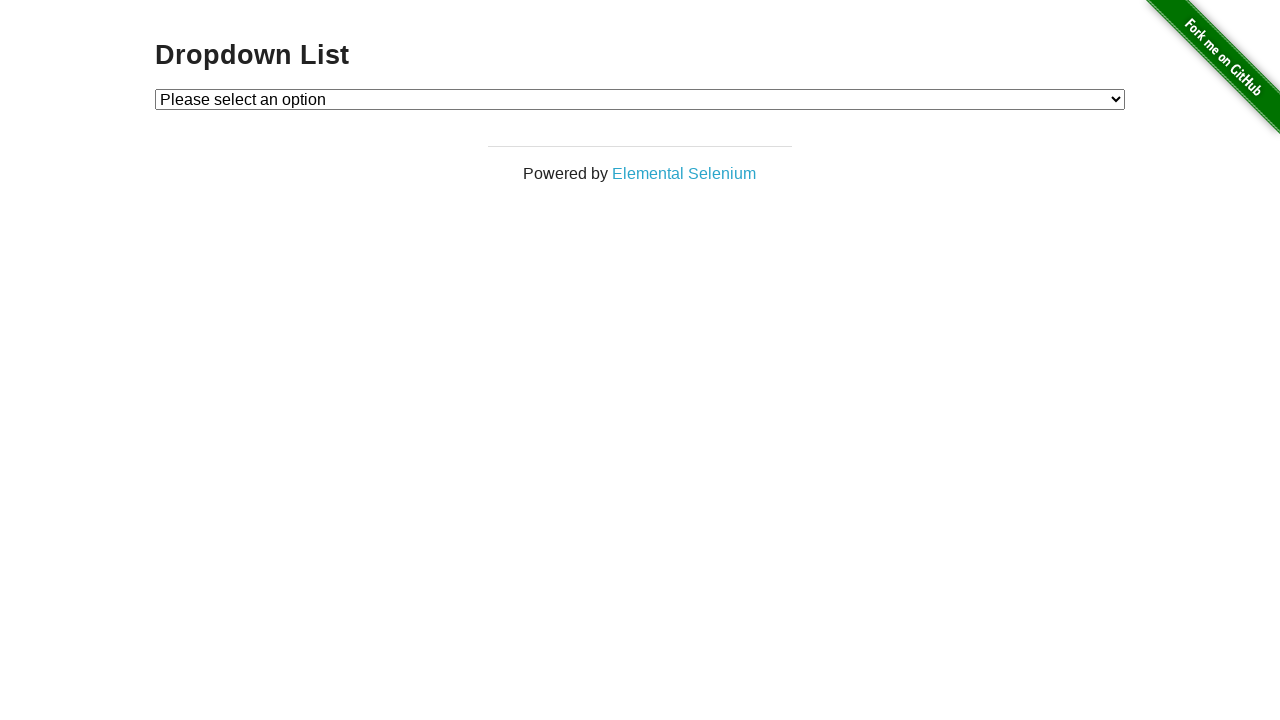

Located dropdown element with id 'dropdown'
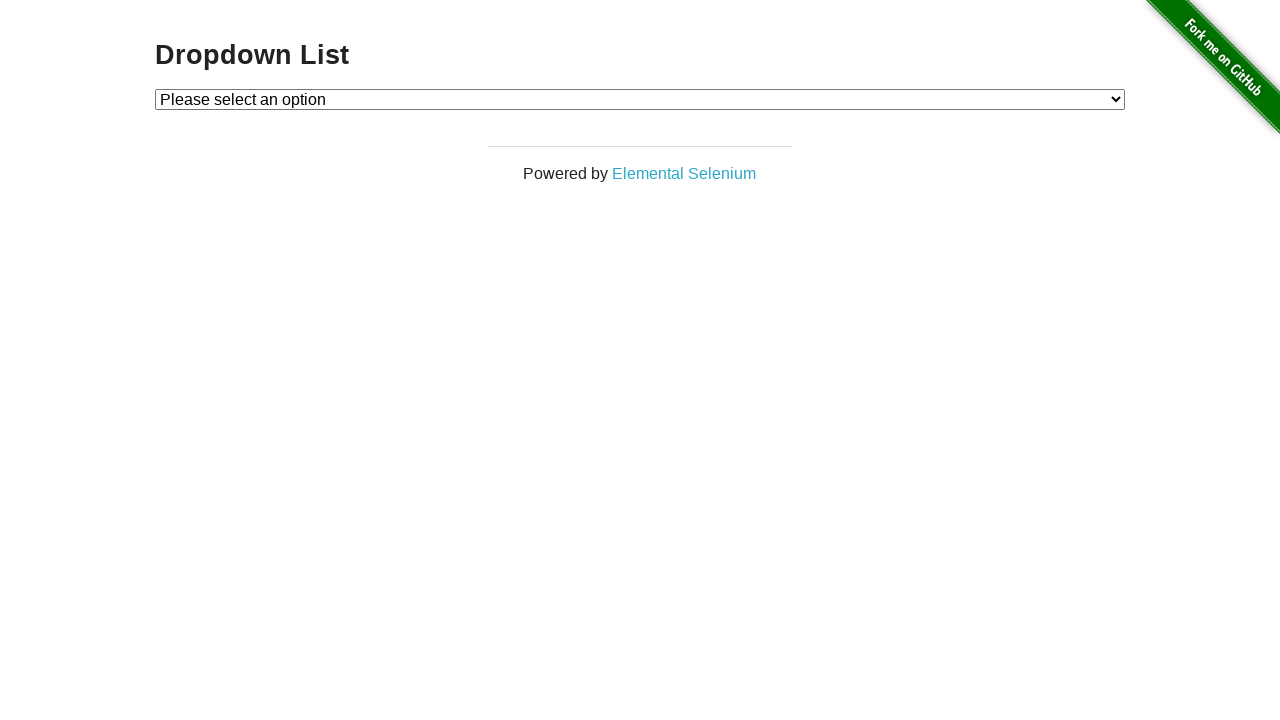

Selected Option 1 using index 1 on #dropdown
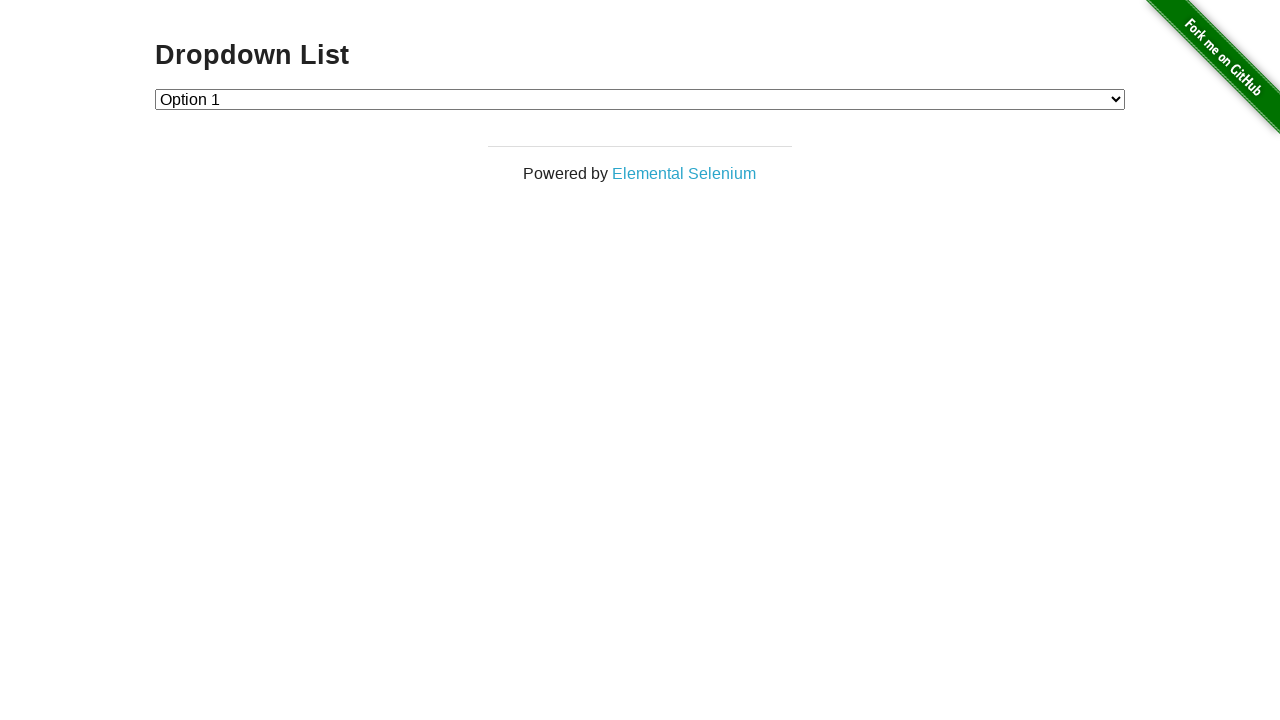

Selected Option 2 using value '2' on #dropdown
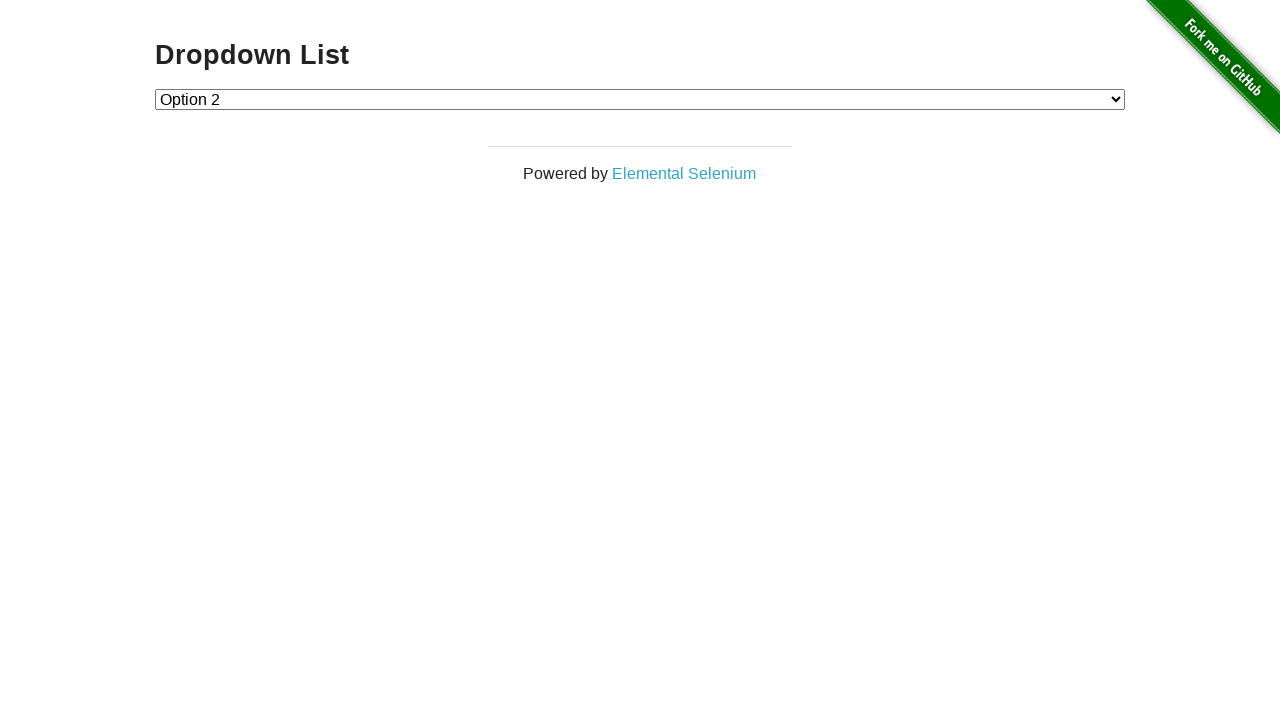

Selected Option 1 using visible text label on #dropdown
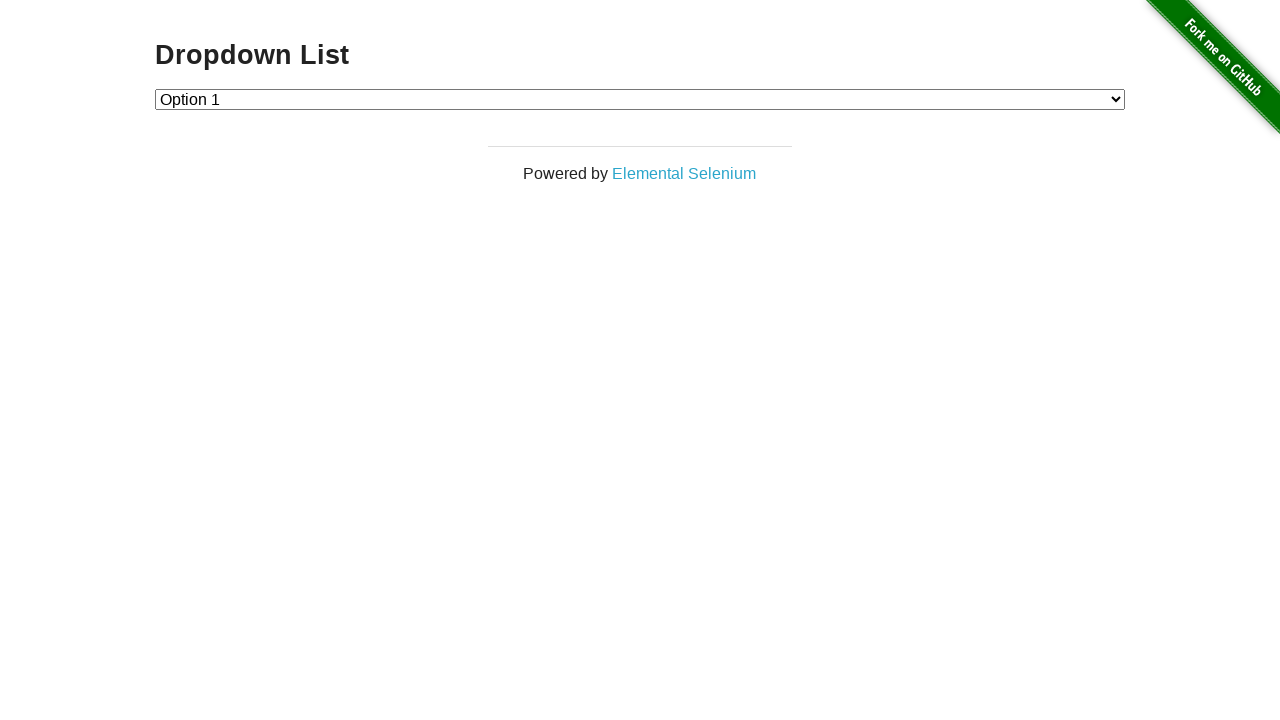

Retrieved all options from dropdown
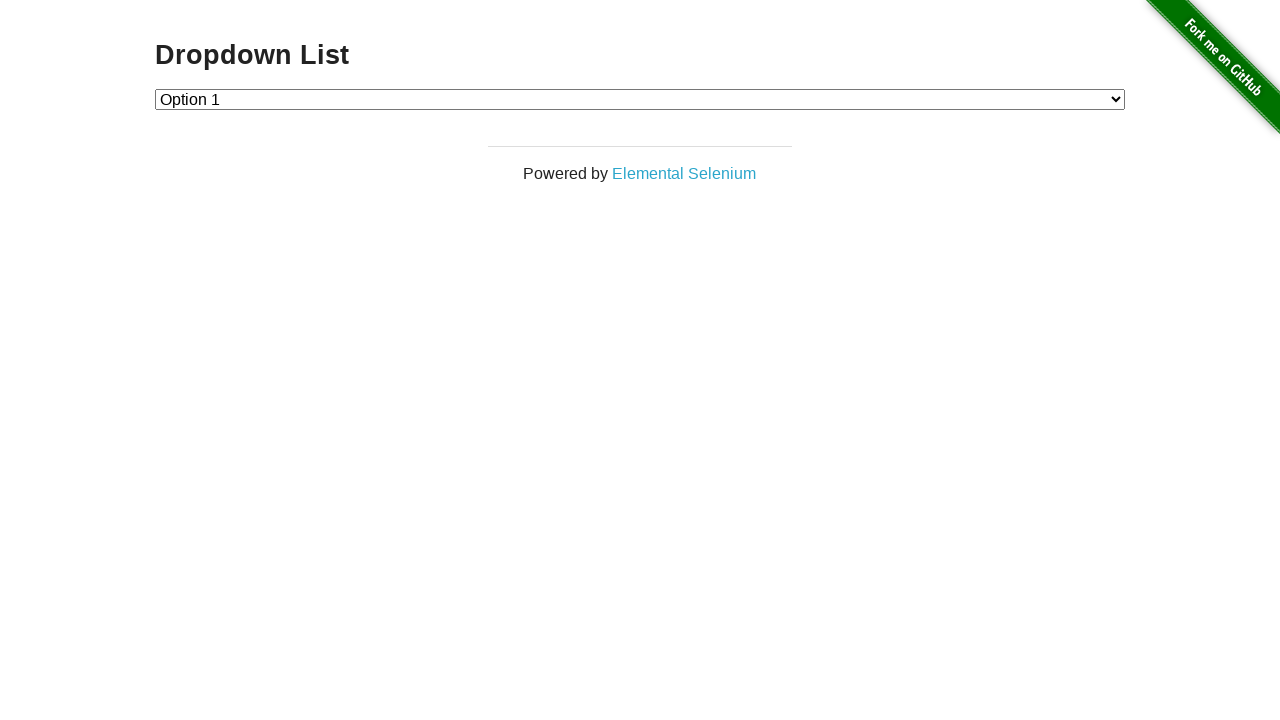

Verified dropdown contains 3 options (expected 4)
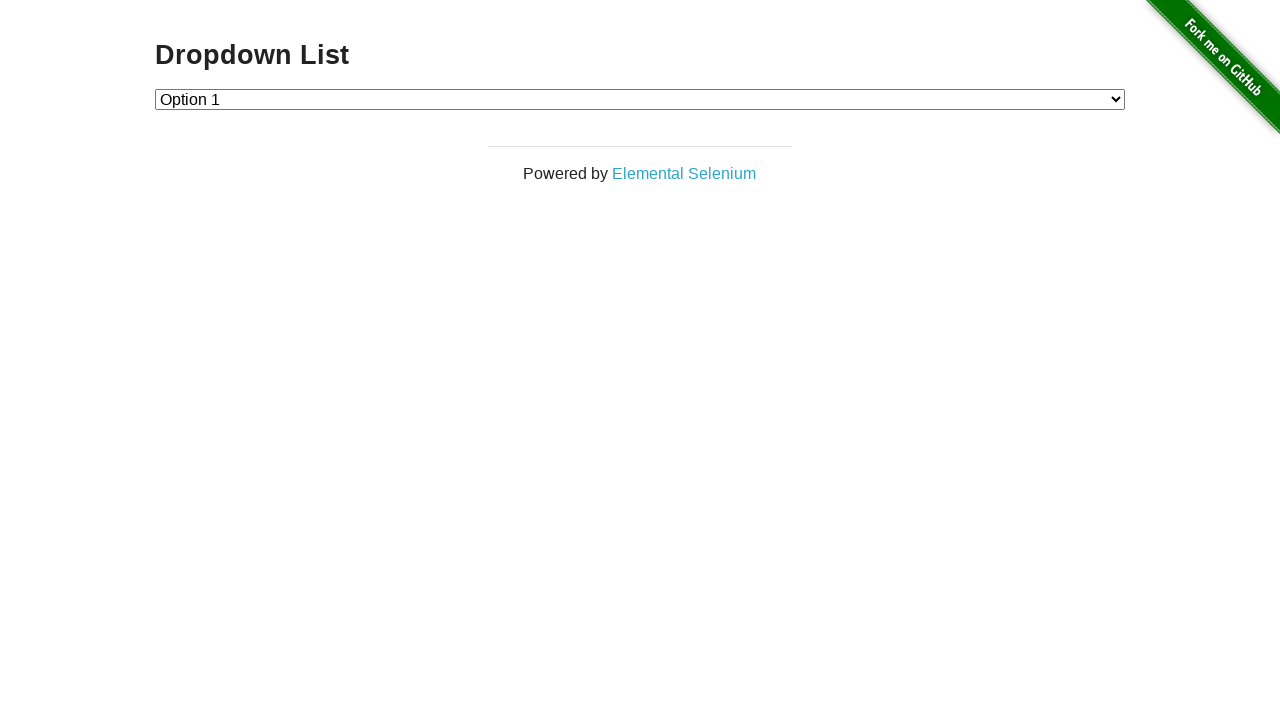

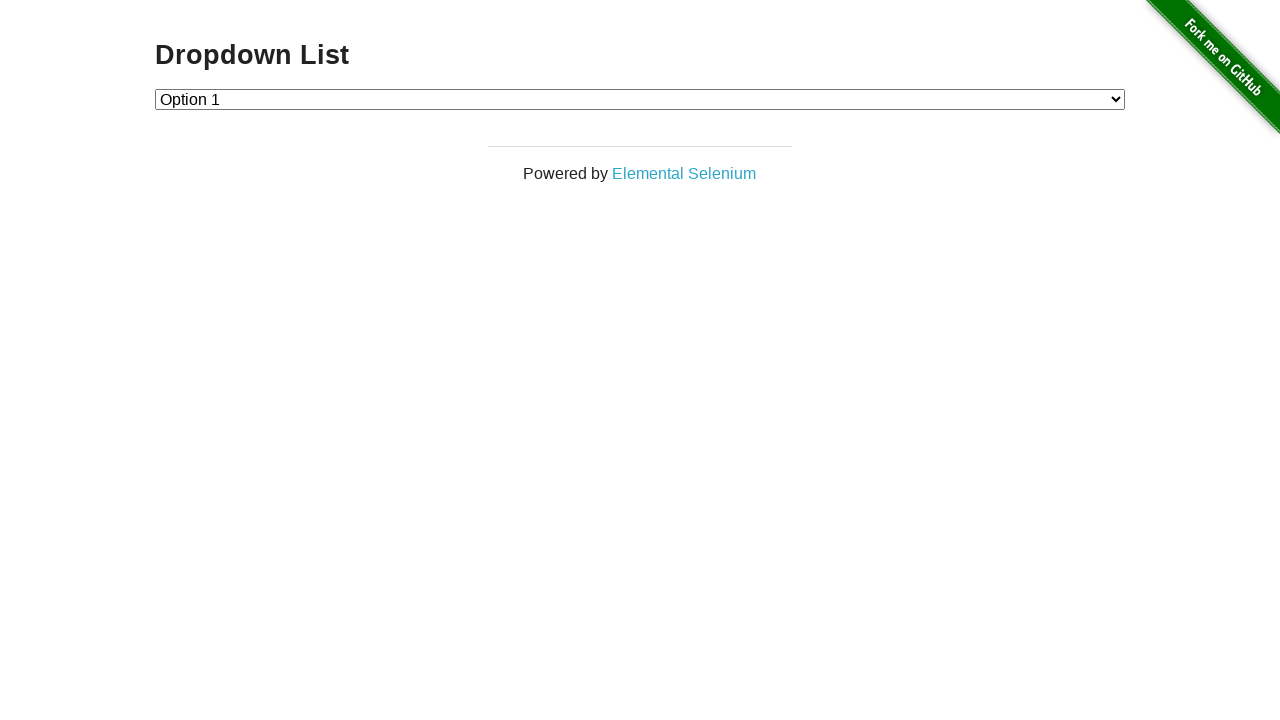